Tests multi-selection of non-consecutive elements using Ctrl key

Starting URL: https://jqueryui.com/resources/demos/selectable/display-grid.html

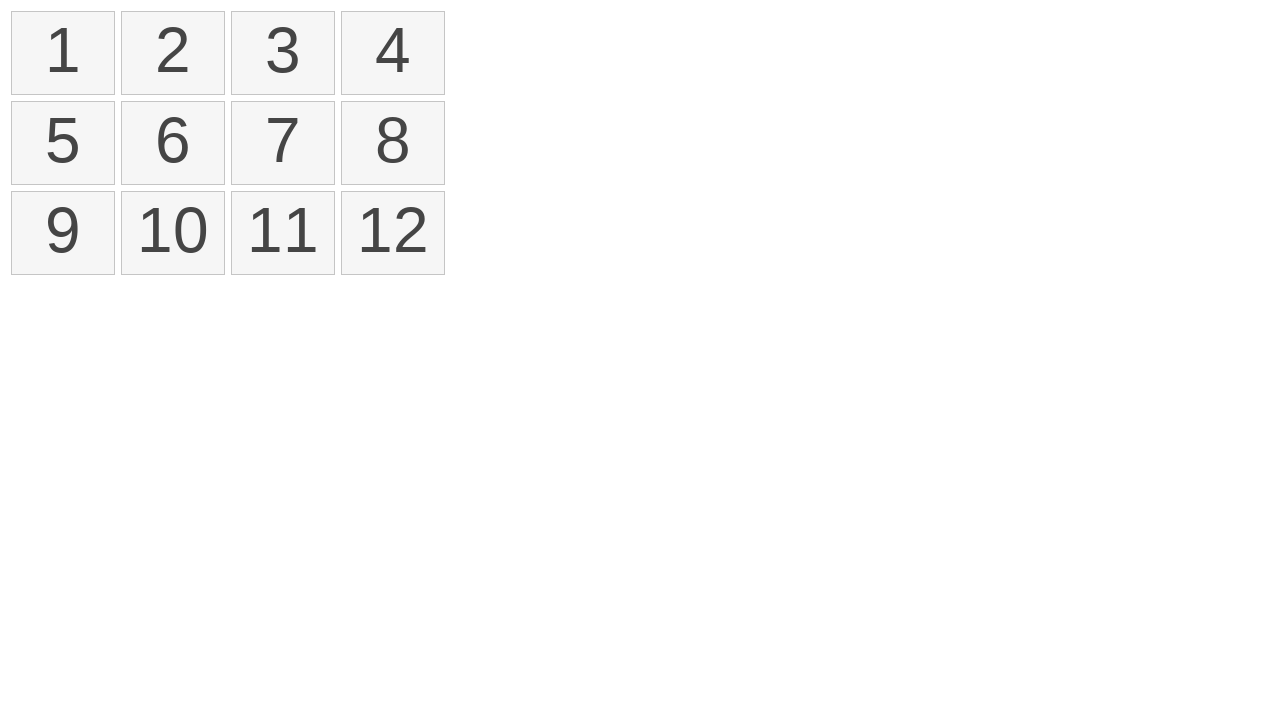

Retrieved all number elements from the selectable list
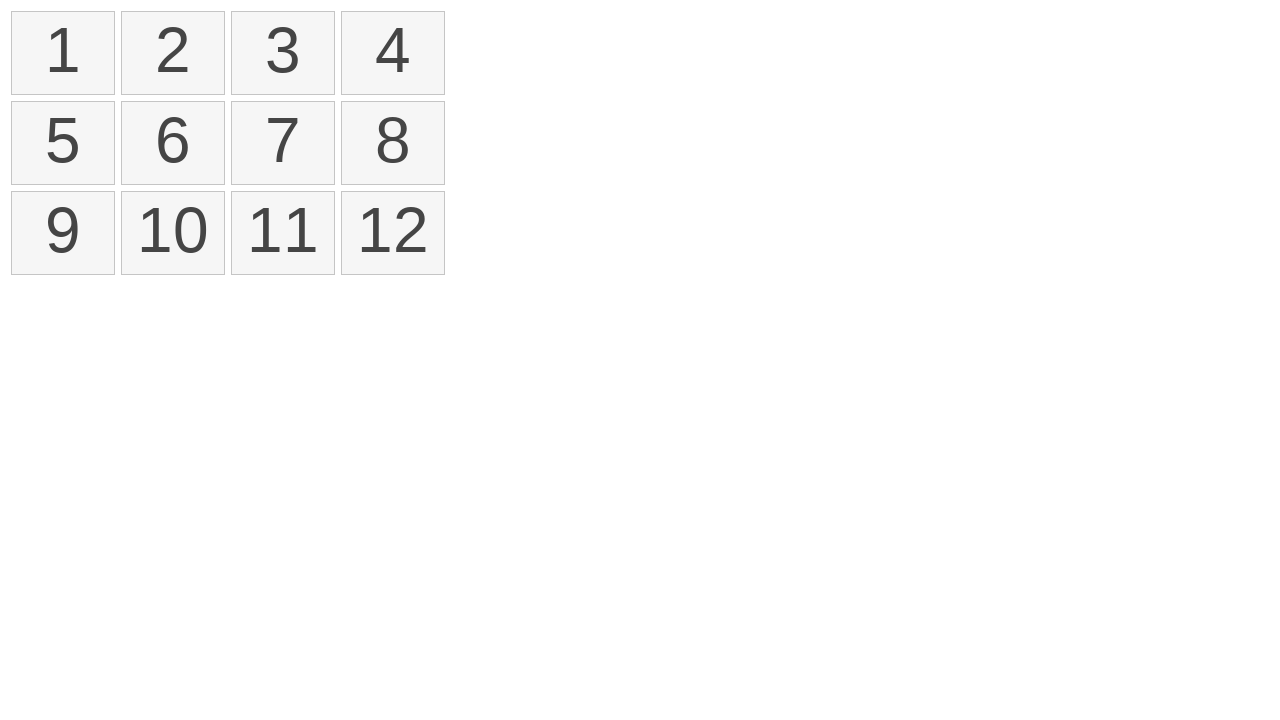

Pressed down Control key to enable multi-selection mode
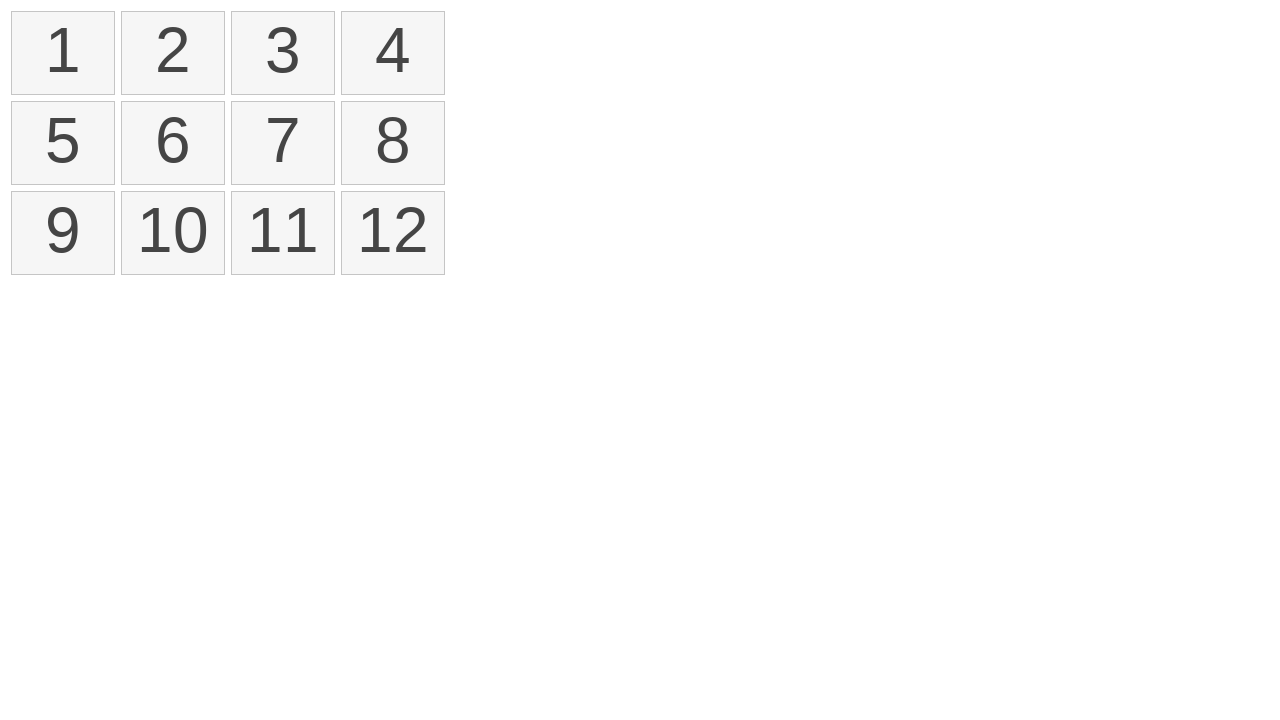

Clicked first element (index 0) while holding Control at (63, 53) on ol#selectable li >> nth=0
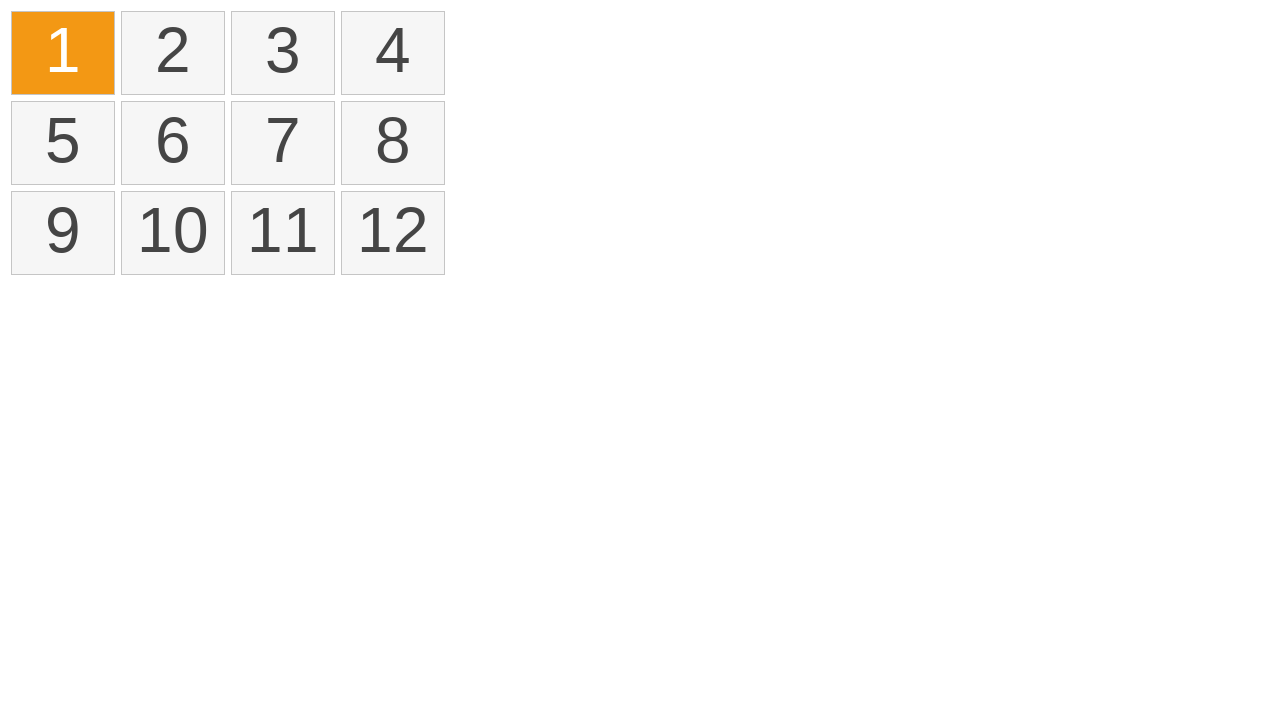

Clicked third element (index 2) while holding Control at (283, 53) on ol#selectable li >> nth=2
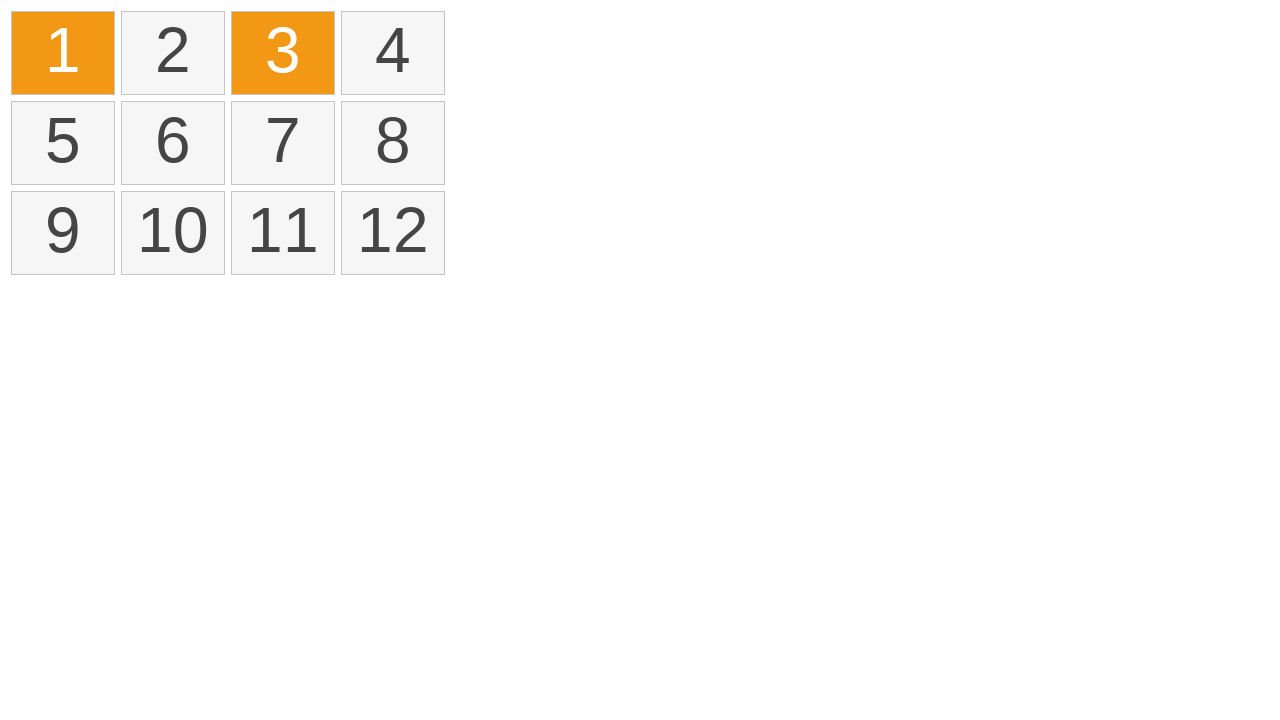

Clicked sixth element (index 5) while holding Control at (173, 143) on ol#selectable li >> nth=5
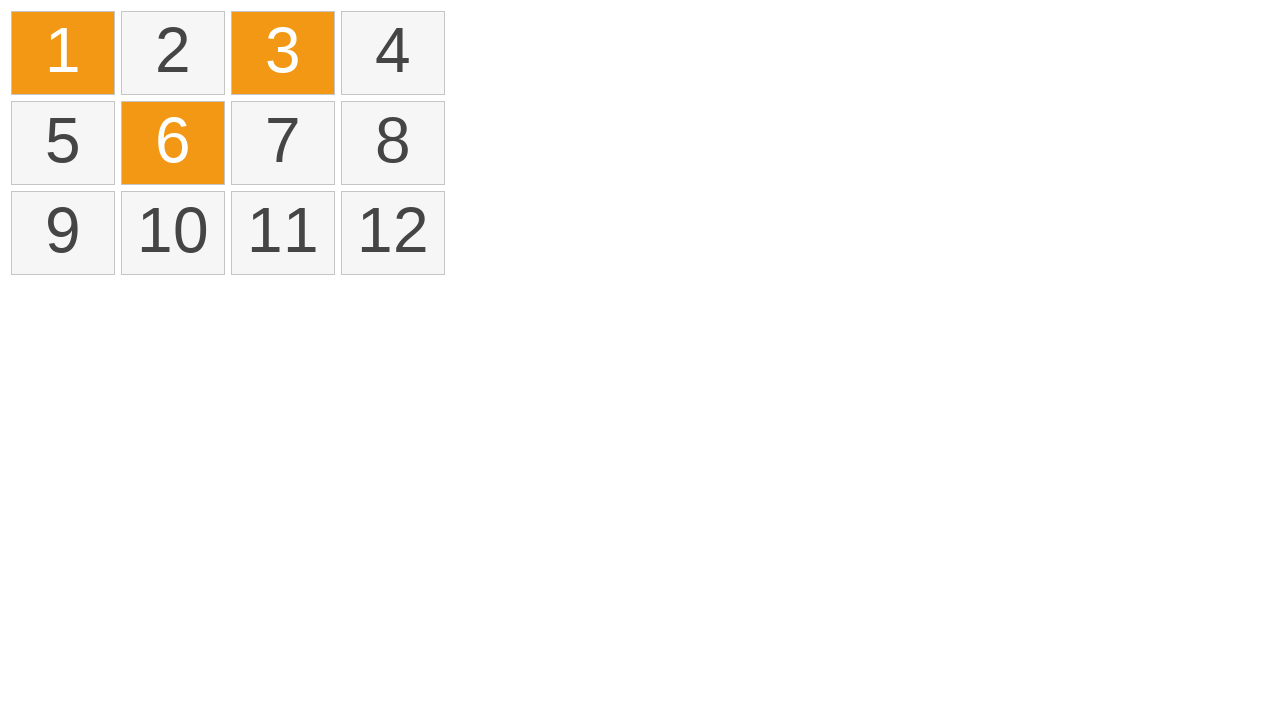

Clicked twelfth element (index 11) while holding Control at (393, 233) on ol#selectable li >> nth=11
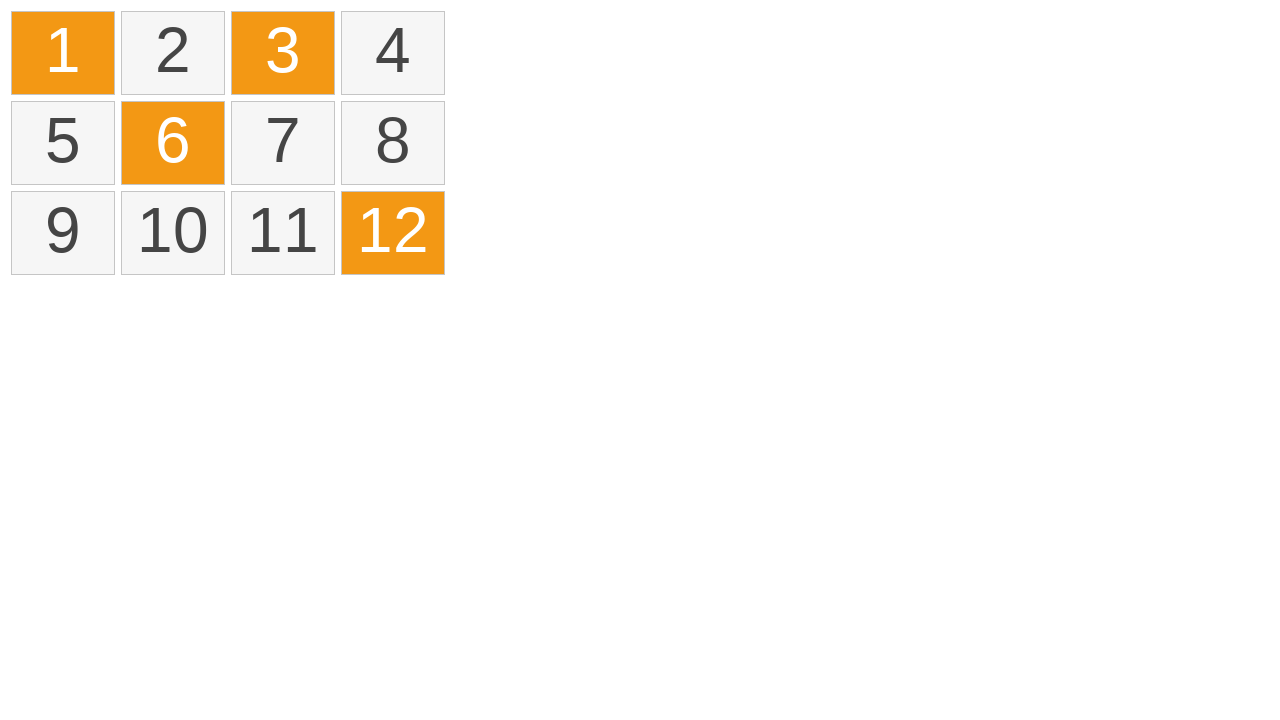

Released Control key to end multi-selection mode
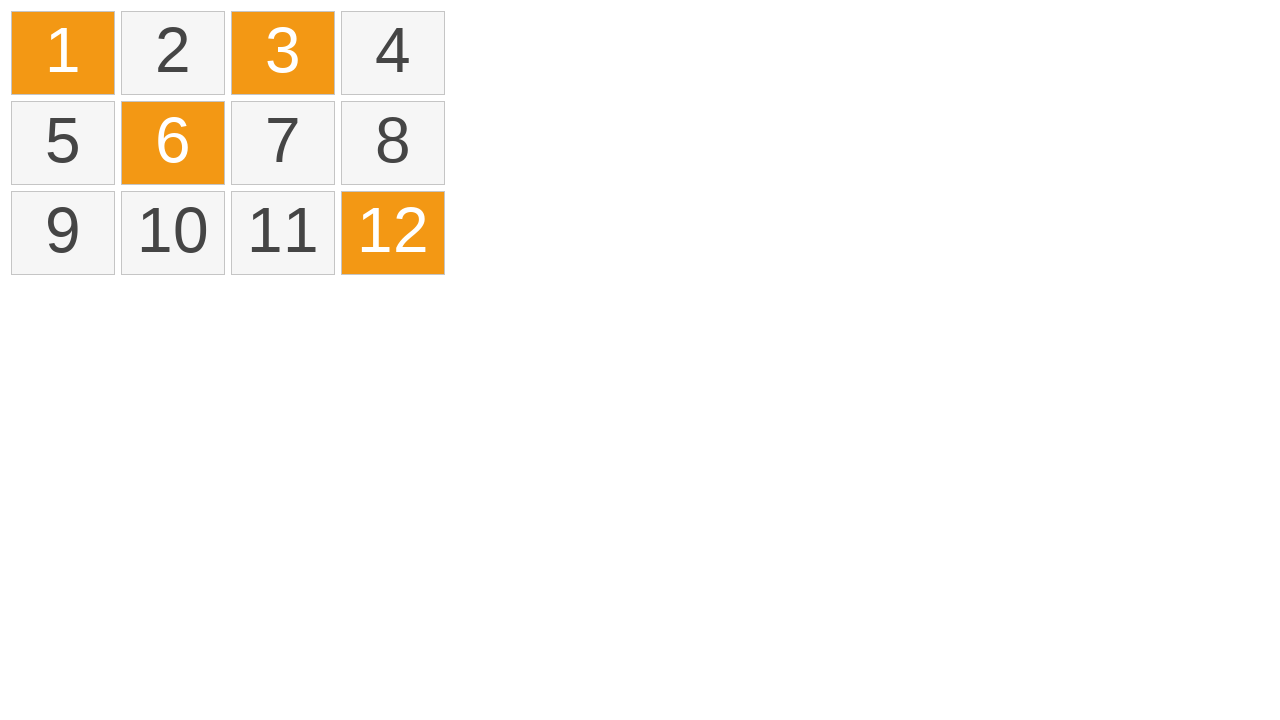

Located all selected elements with ui-selected class
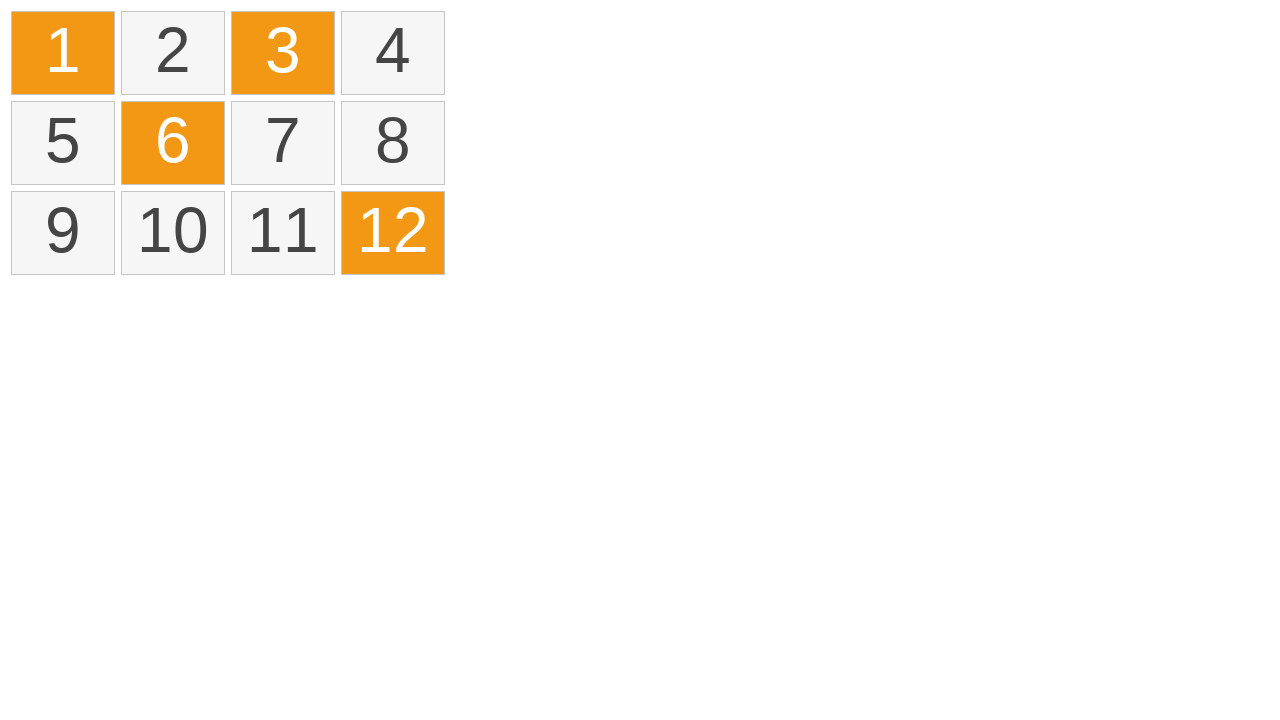

Verified that exactly 4 non-consecutive elements are selected
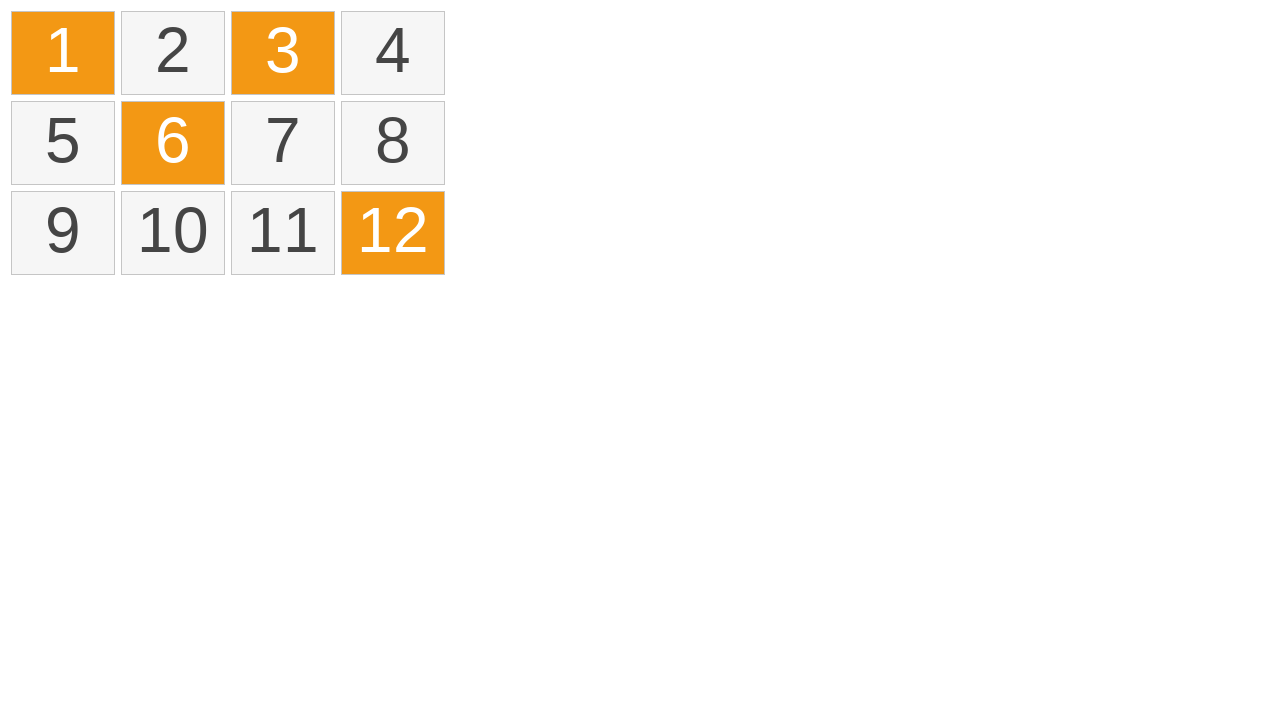

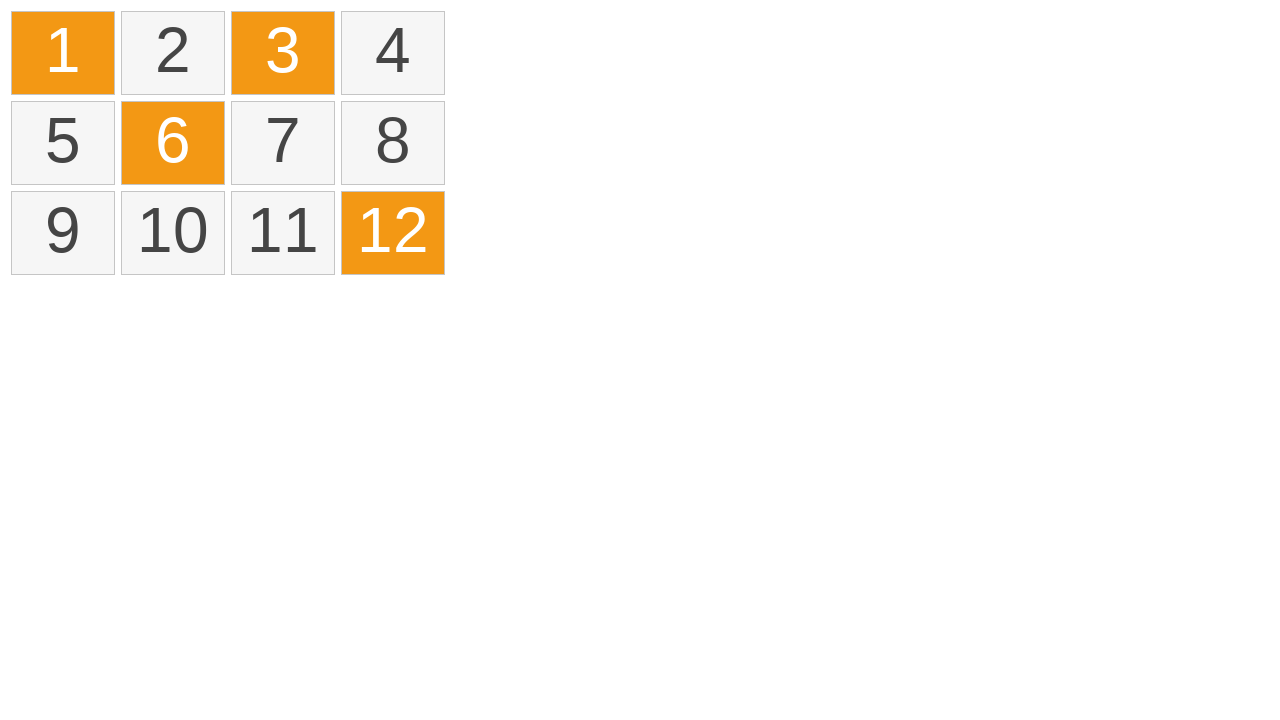